Tests registration form password validation by first submitting a password with less than 8 characters (negative scenario) to verify failure, then submitting a valid 8+ character password (positive scenario) to verify success. Handles alert dialogs to validate the messages.

Starting URL: http://automationbykrishna.com/#

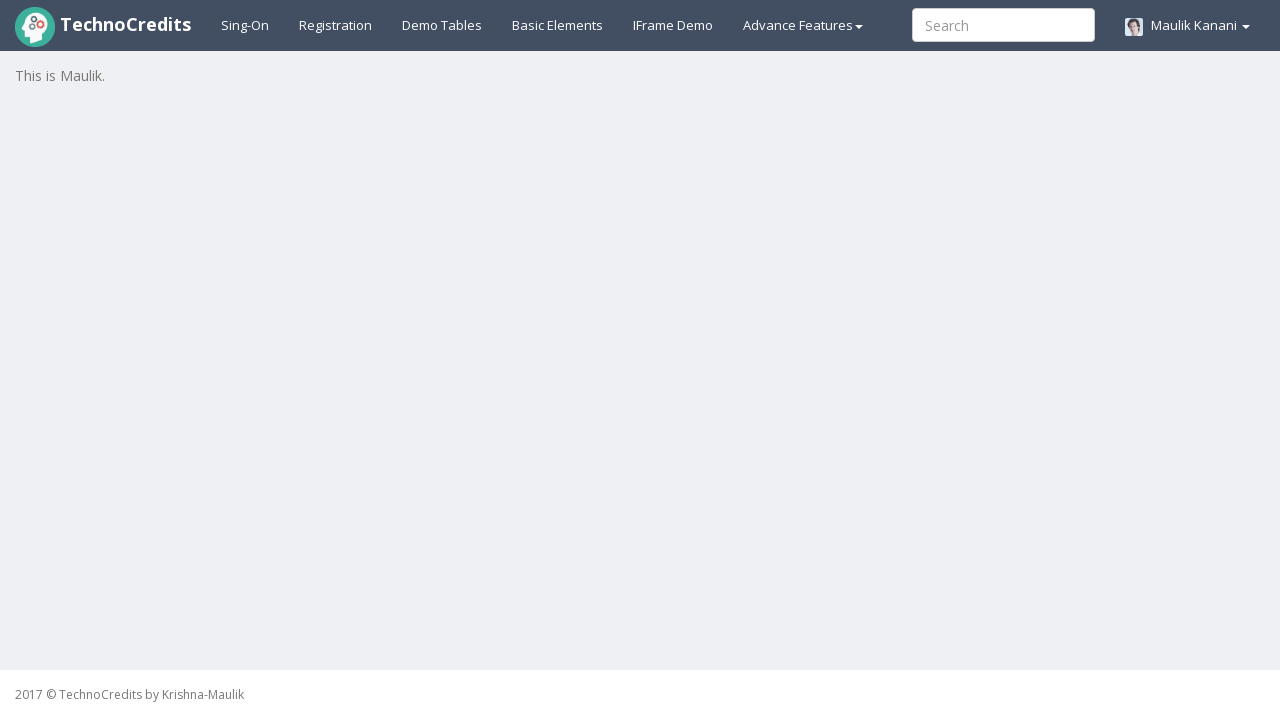

Clicked on Registration link at (336, 25) on xpath=//a[contains(text(),'Registration')]
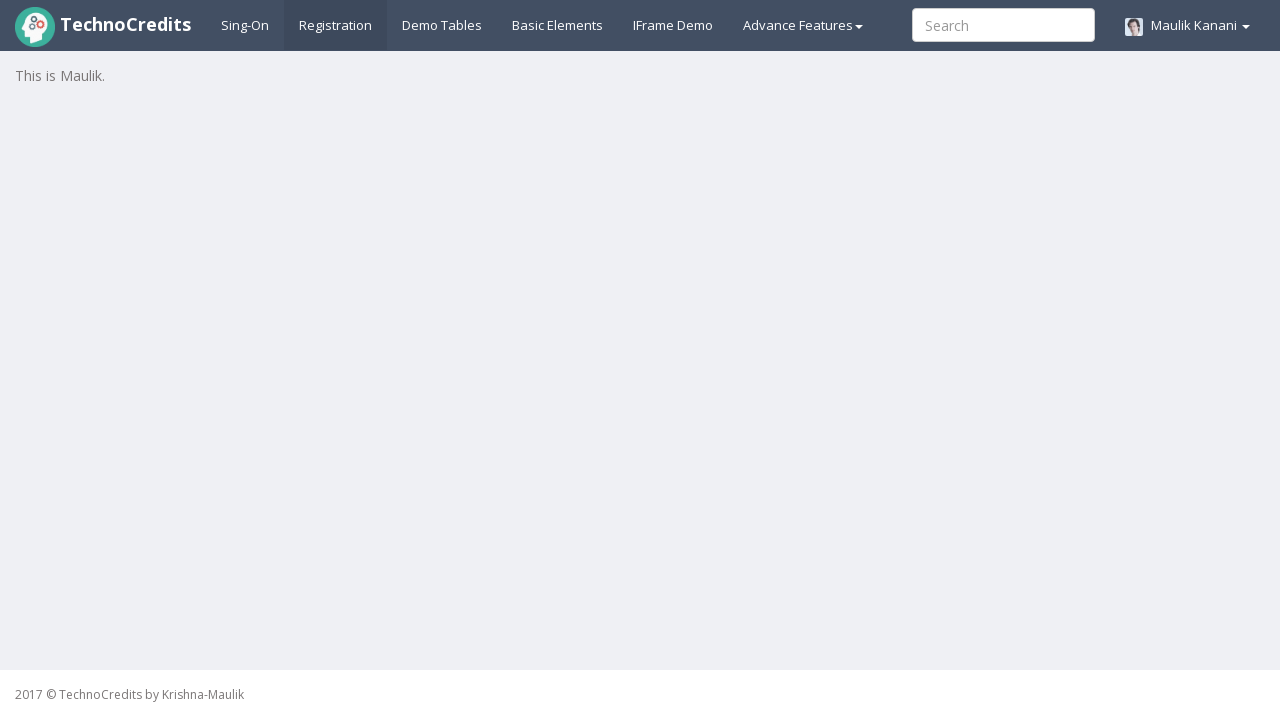

Registration form loaded with username field visible
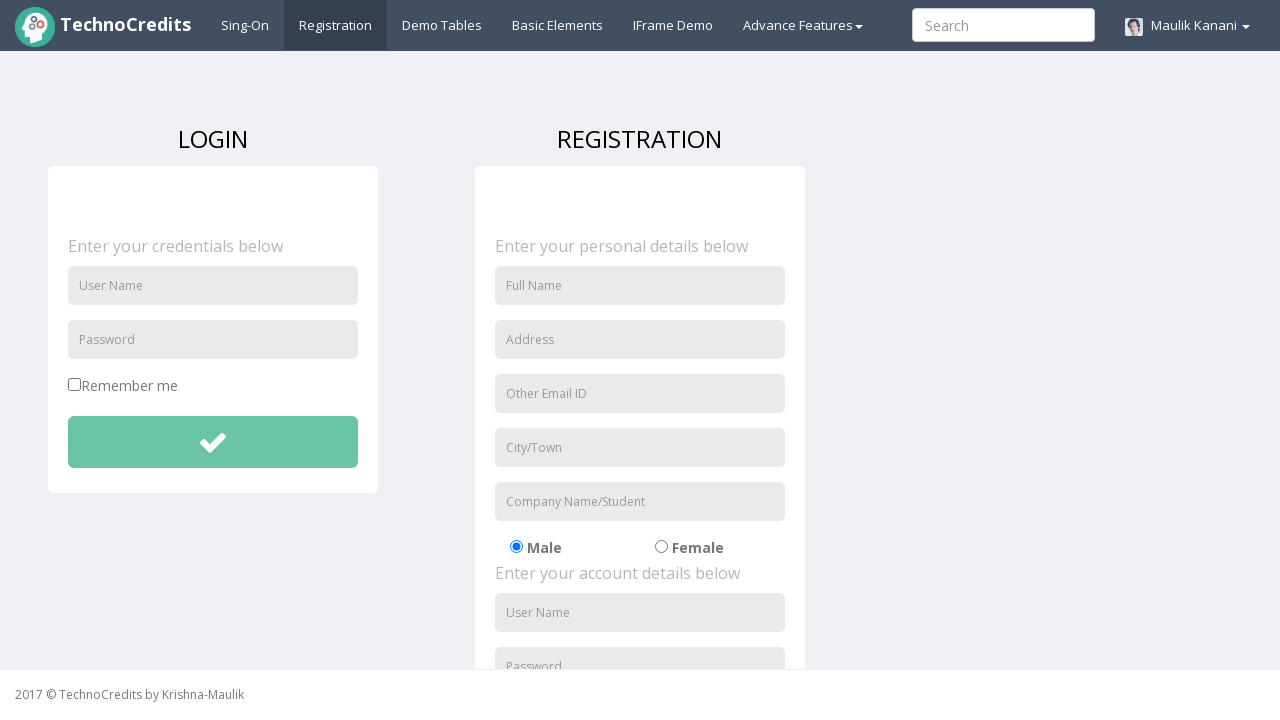

Entered username 'margi_test' in registration form on #unameSignin
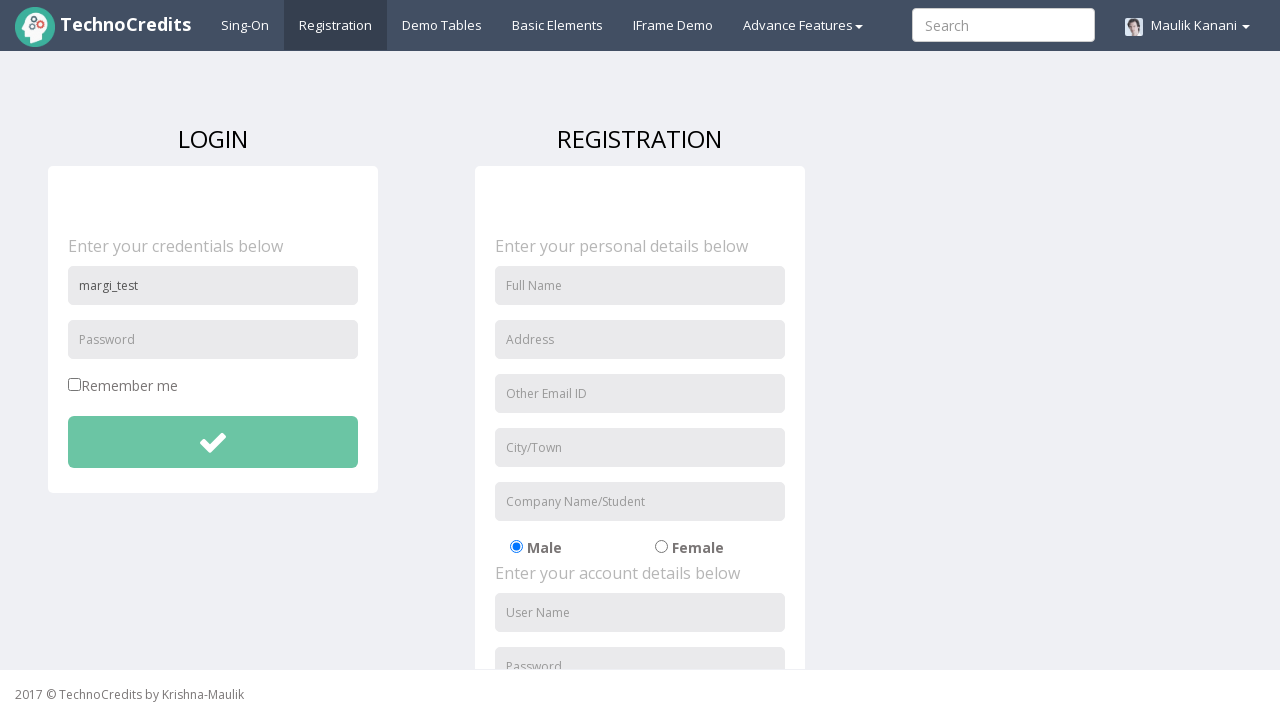

Entered invalid password 'abc1' (less than 8 characters) for negative scenario on #pwdSignin
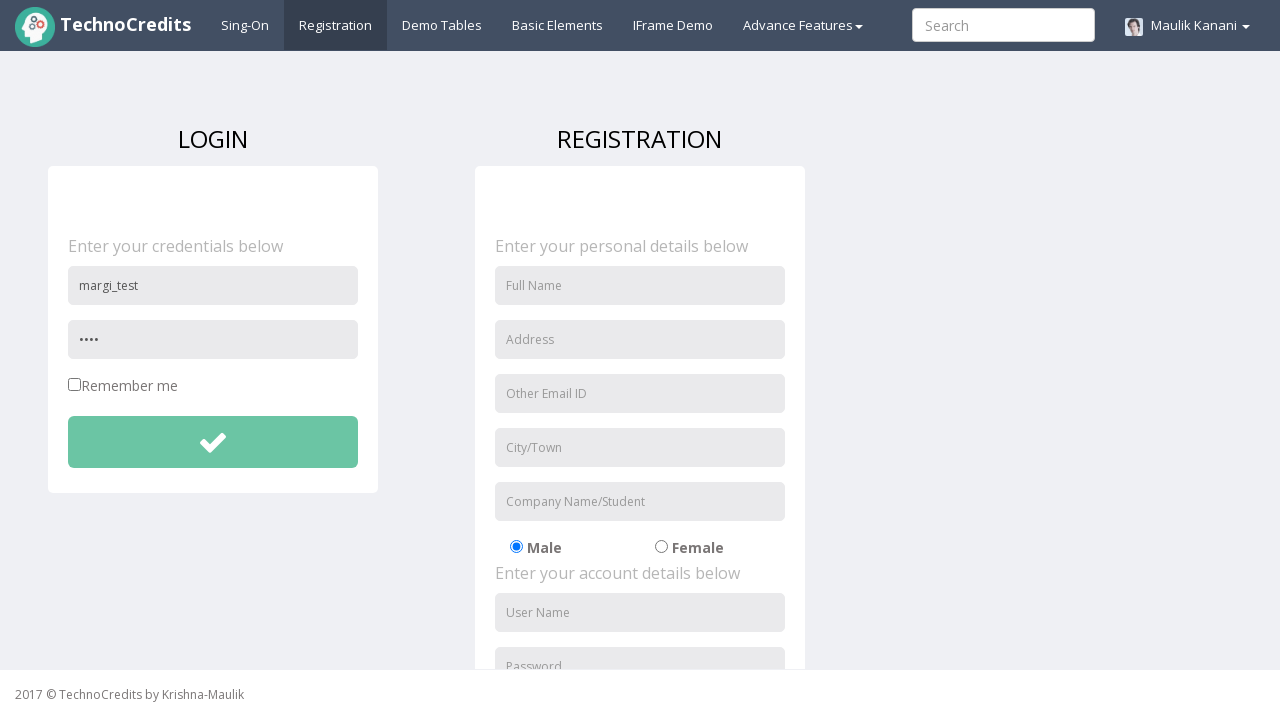

Clicked submit button with invalid password at (213, 442) on #btnsubmitdetails
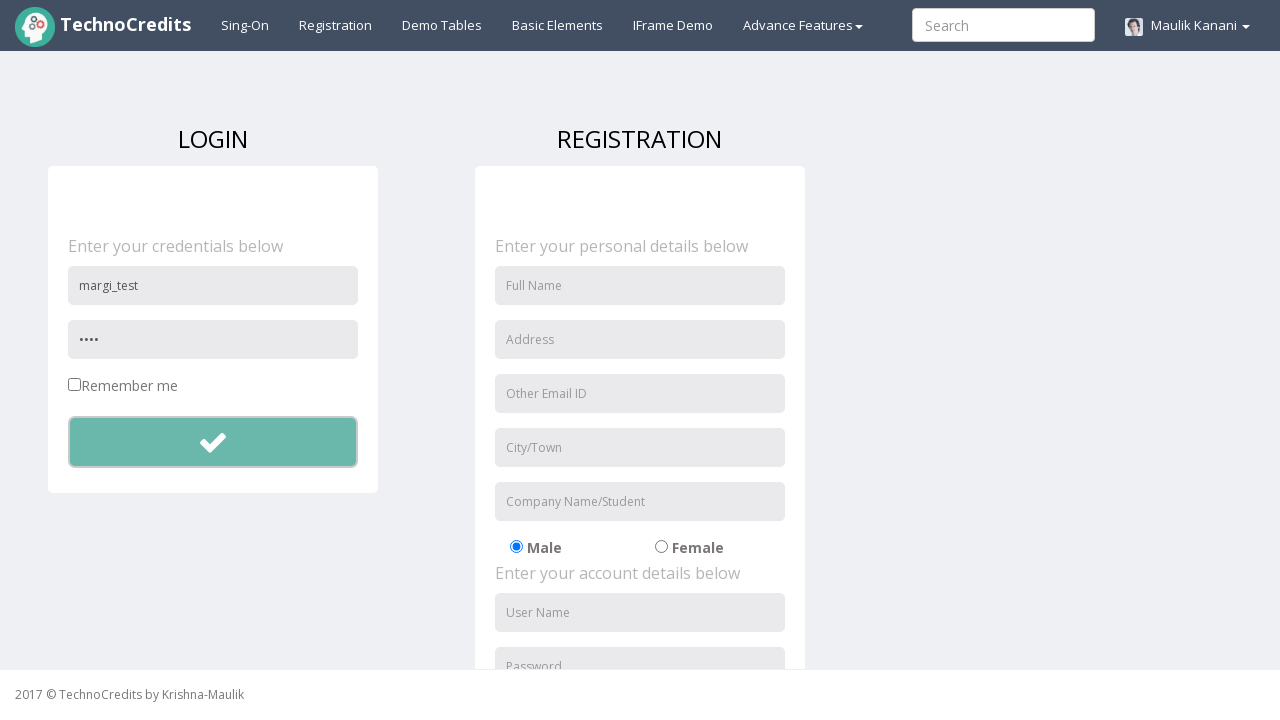

Waited for alert dialog to appear after invalid submission
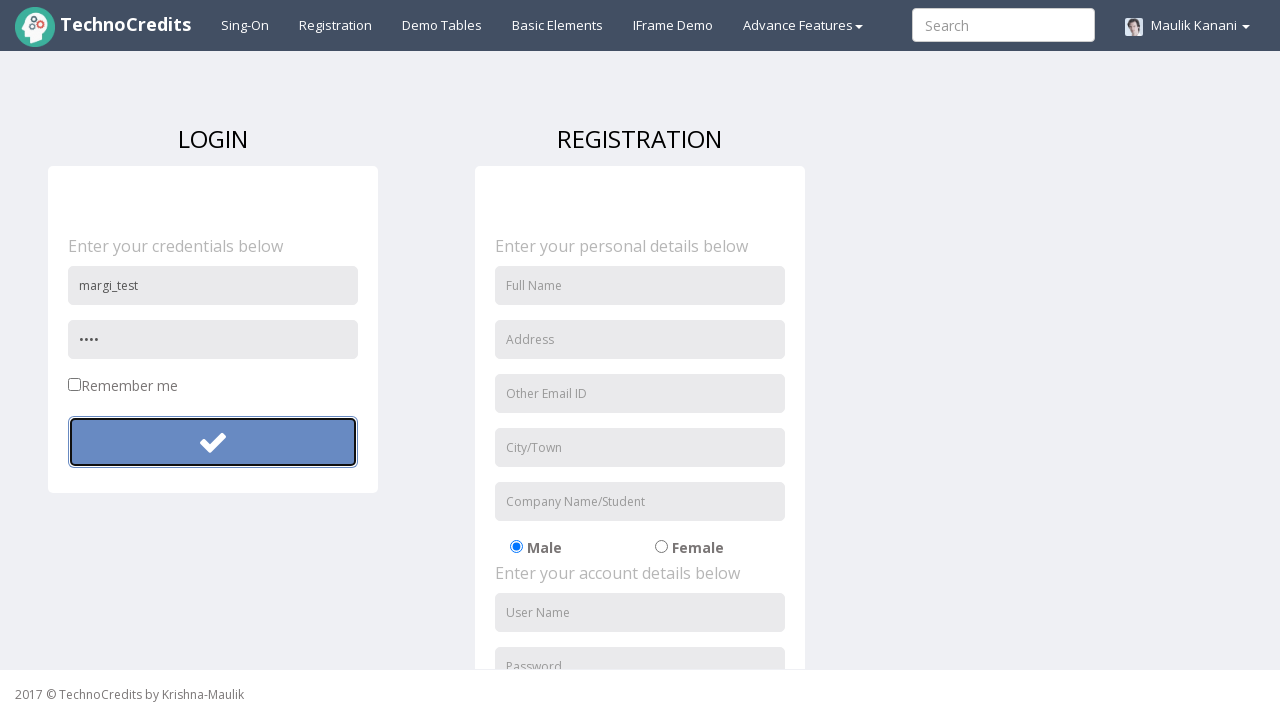

Retrieved alert message from window object
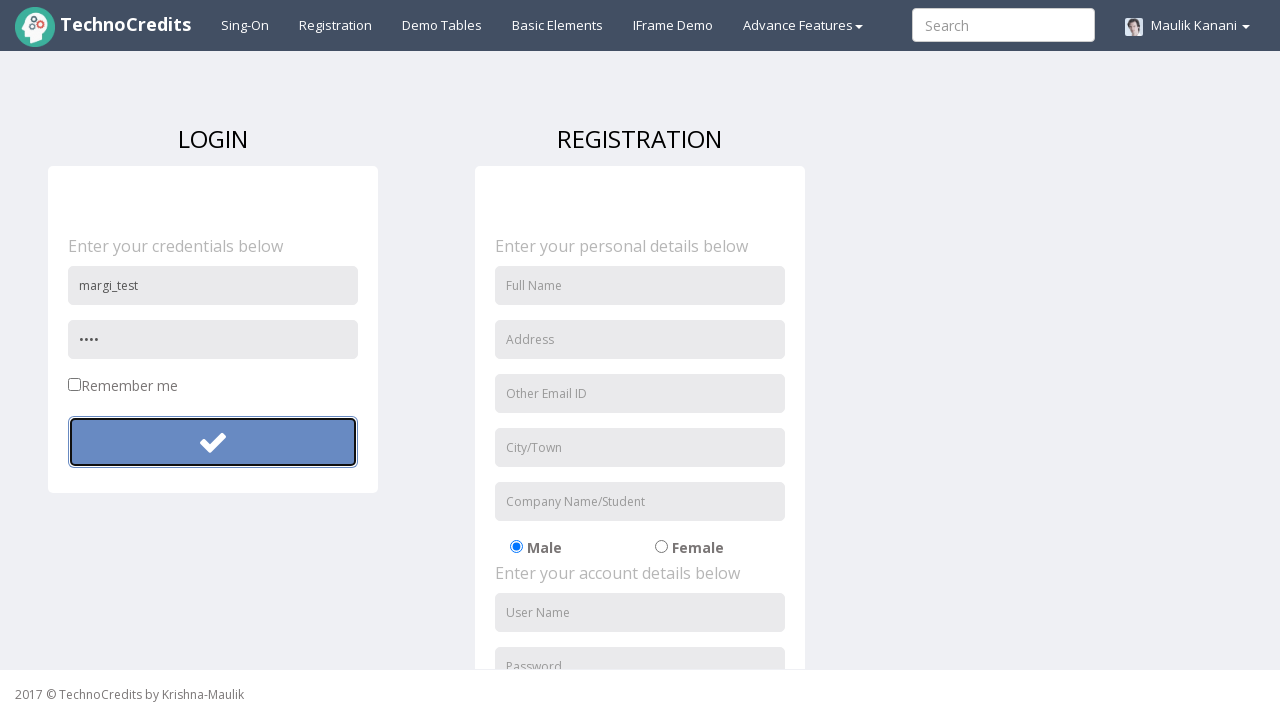

Set up dialog handler to accept alerts
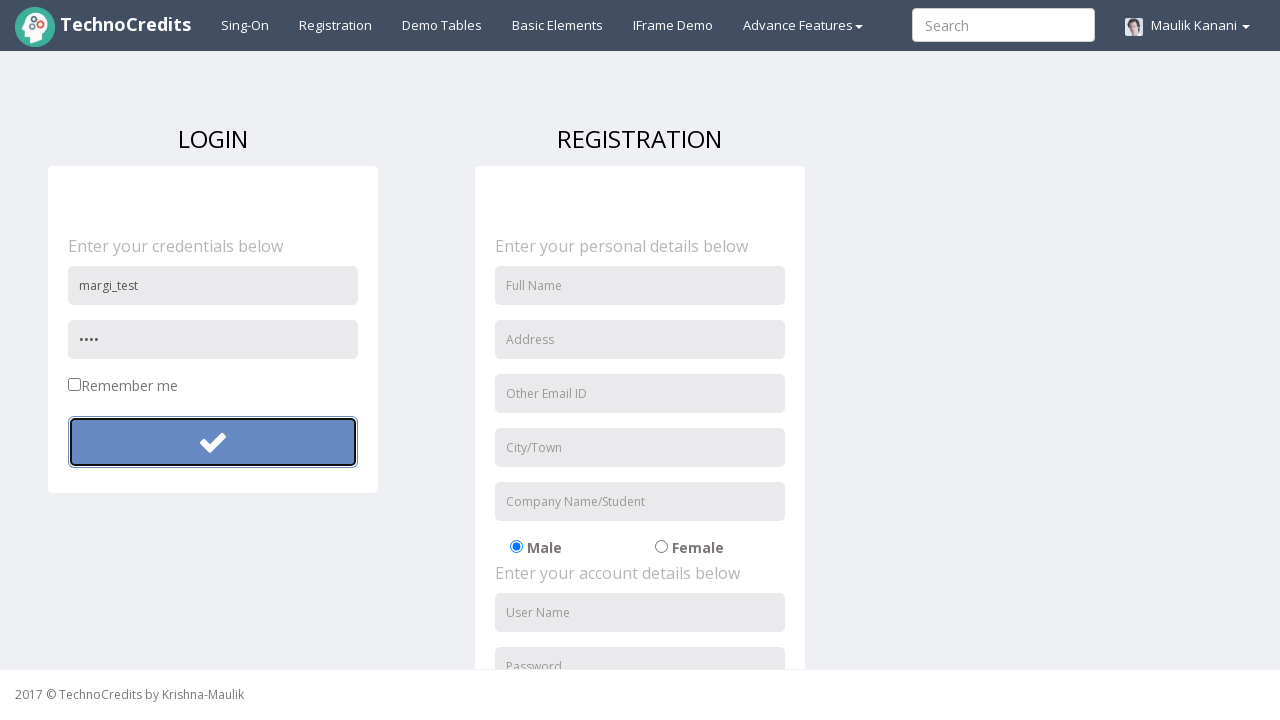

Waited for alert dialog to be handled
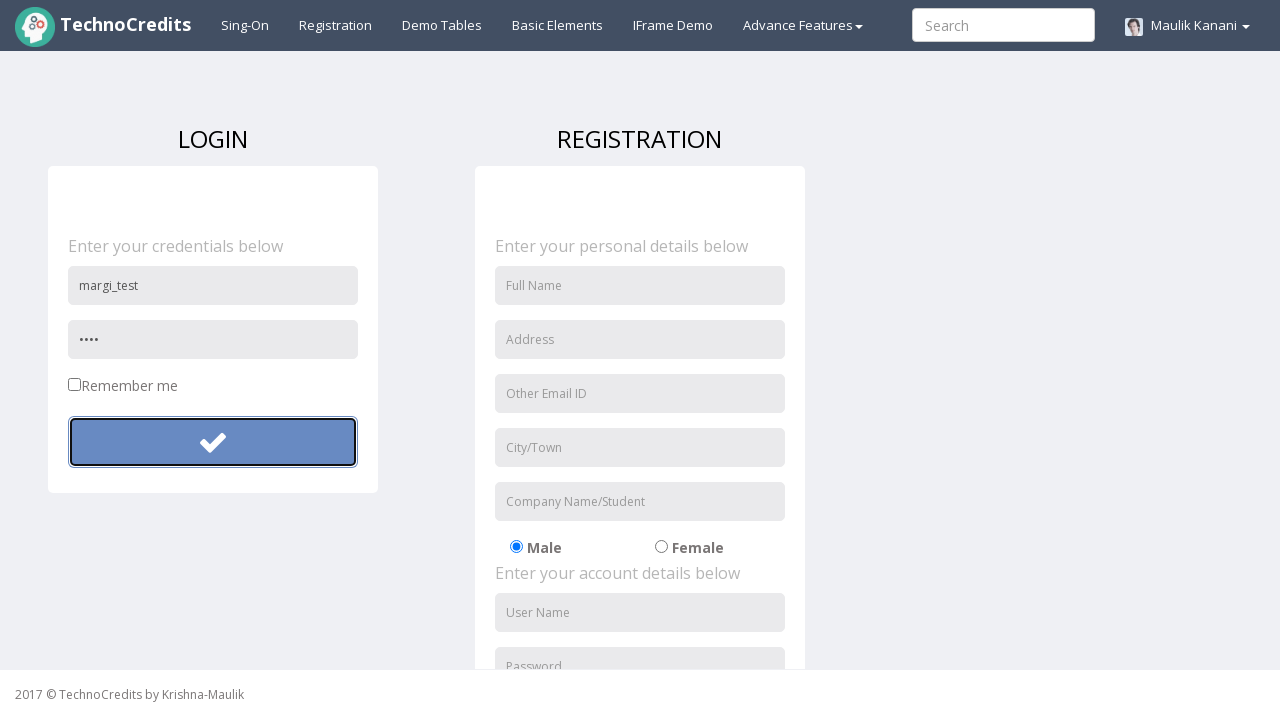

Cleared password field for positive scenario on #pwdSignin
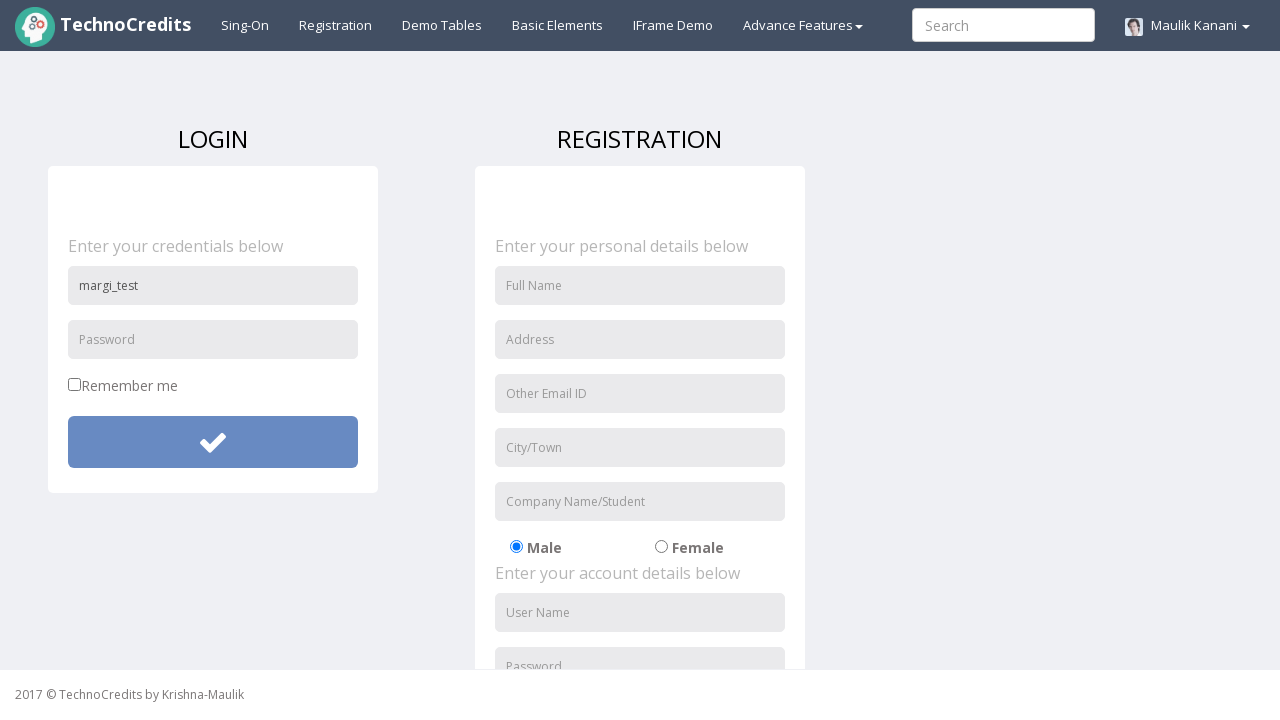

Entered valid password '1234margi' (8+ characters) for positive scenario on #pwdSignin
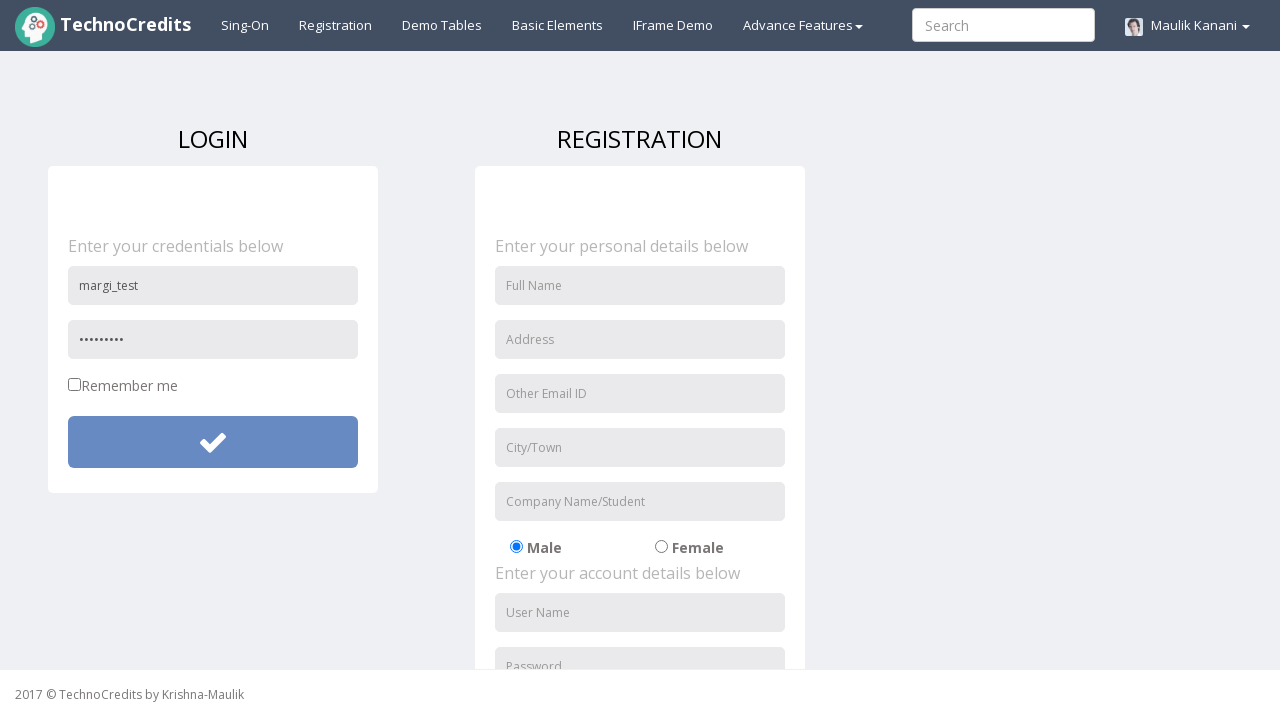

Clicked submit button with valid password at (213, 442) on #btnsubmitdetails
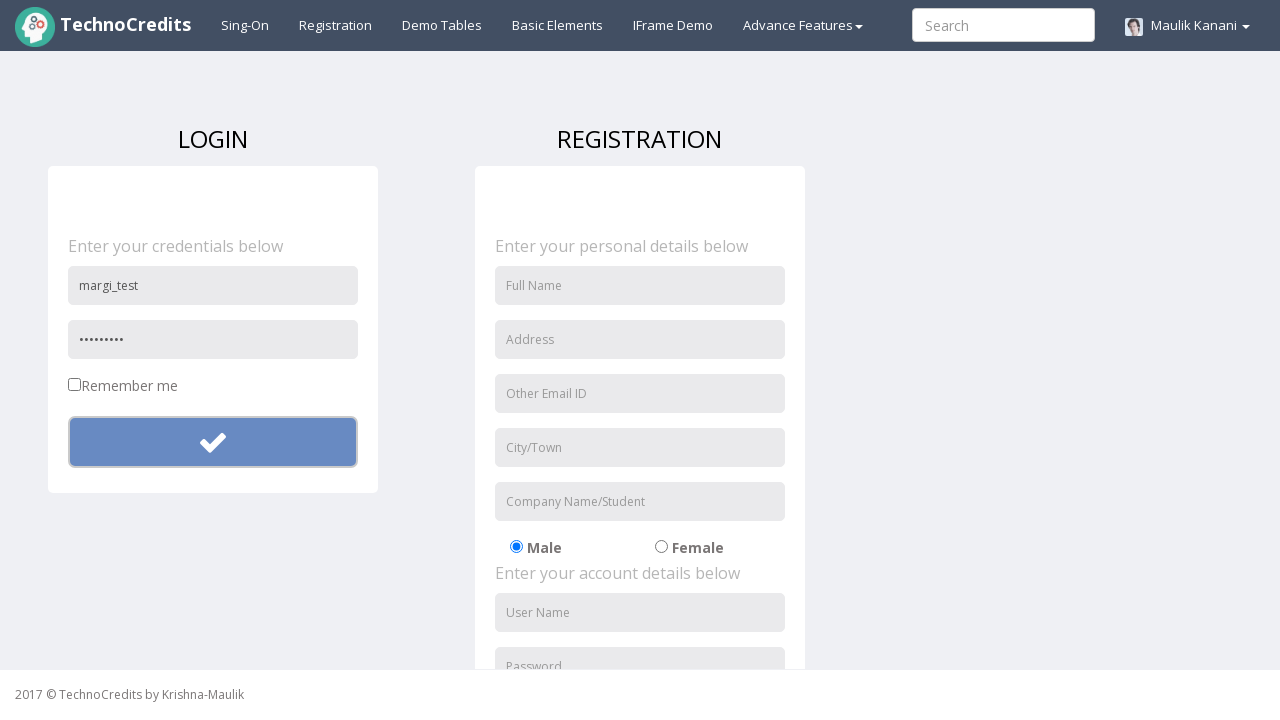

Waited for success alert after valid password submission
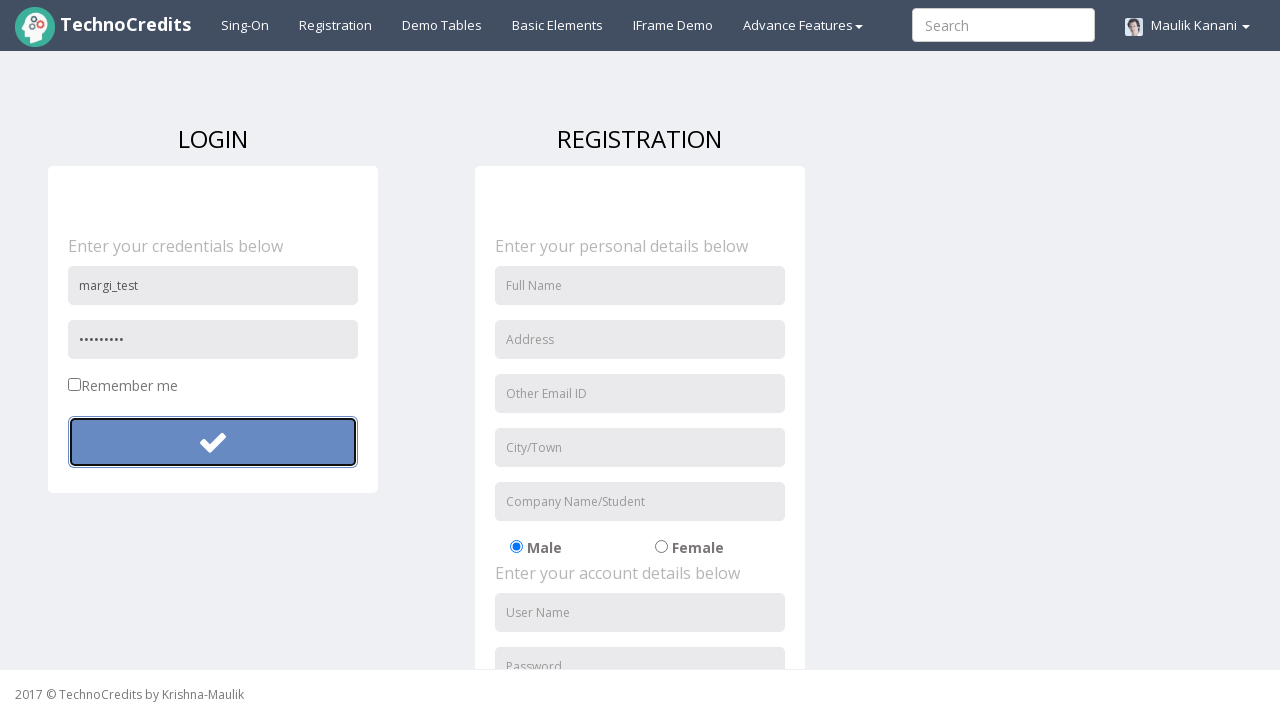

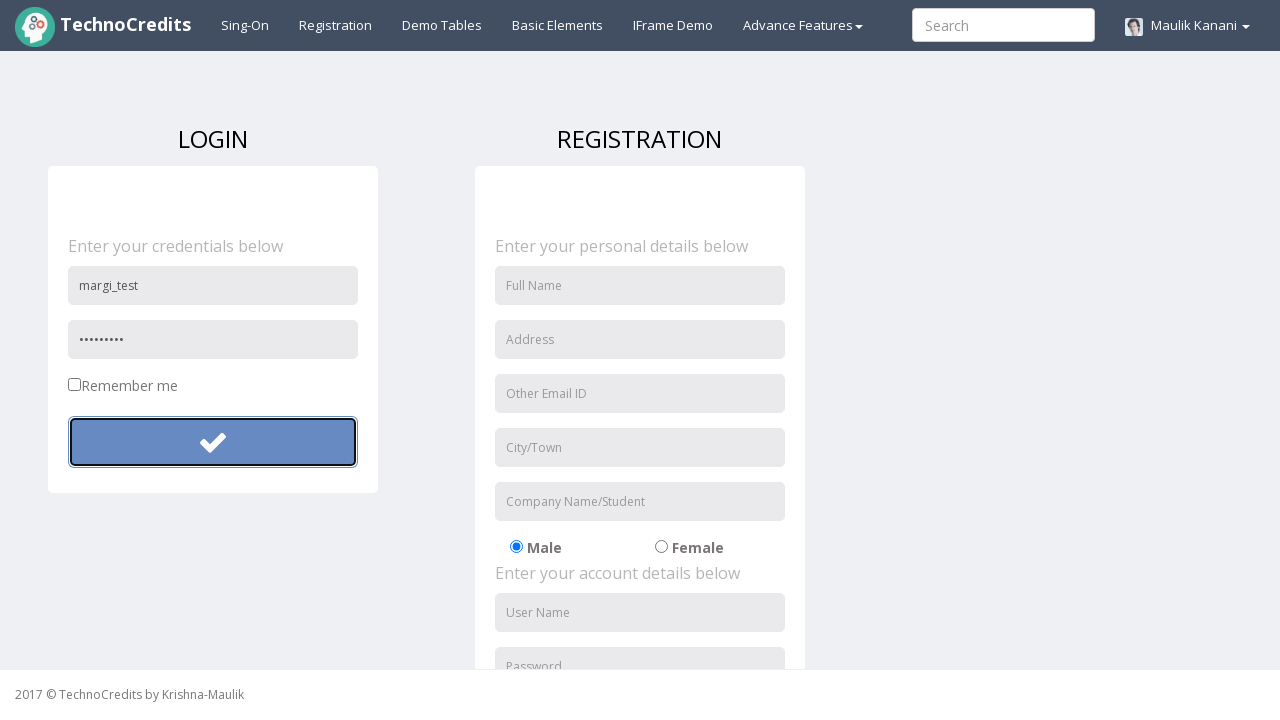